Tests a browser-based game by clicking the start button, proceeding to the next level, and navigating through the game using directional arrow controls (up, right, left) to complete a level.

Starting URL: https://sniffer-dog-quest.web.app/

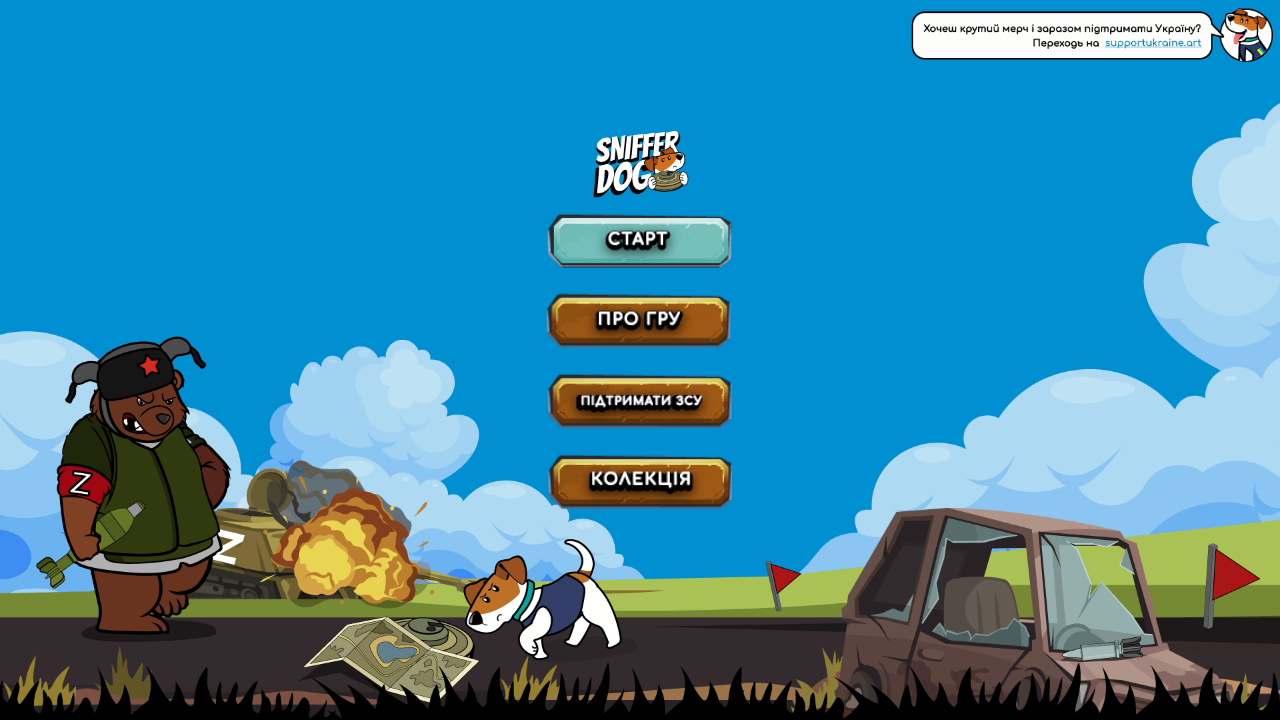

Clicked start button to begin the game at (640, 239) on #btn-start
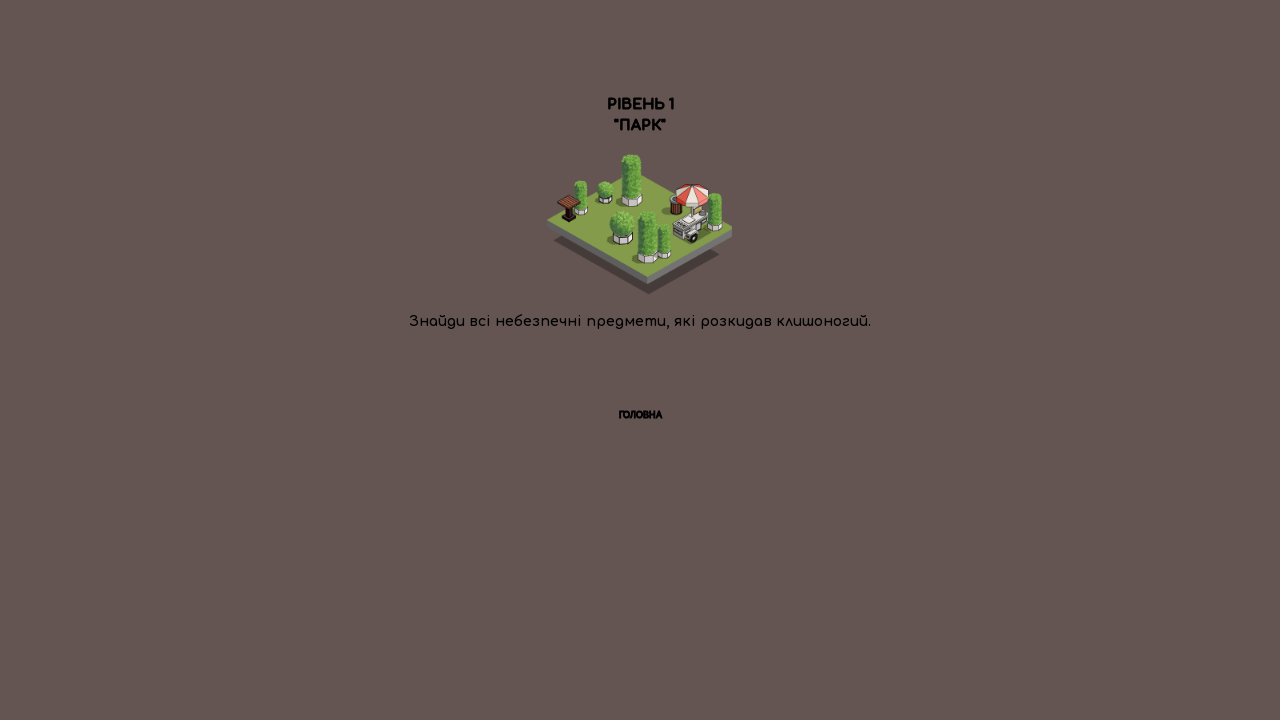

Clicked next level button to proceed to the next level at (640, 365) on #btn-start-next-level
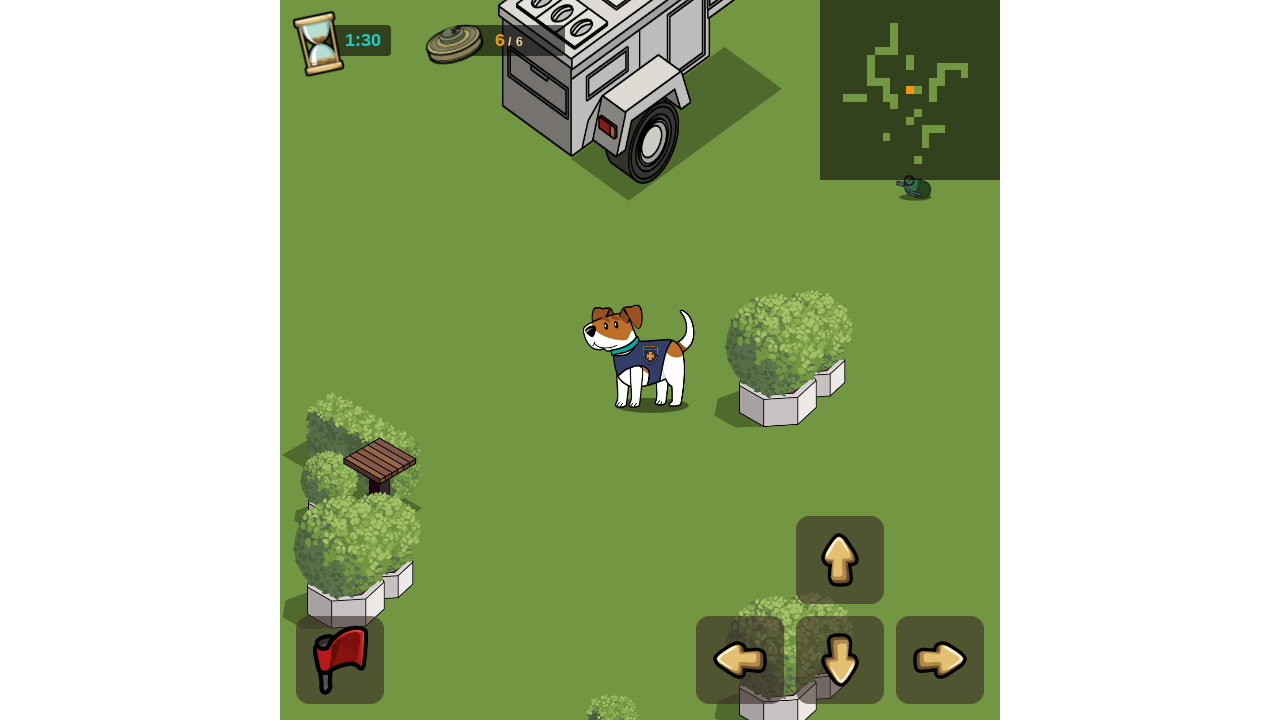

Clicked up arrow control at (840, 560) on #upArrowIcon
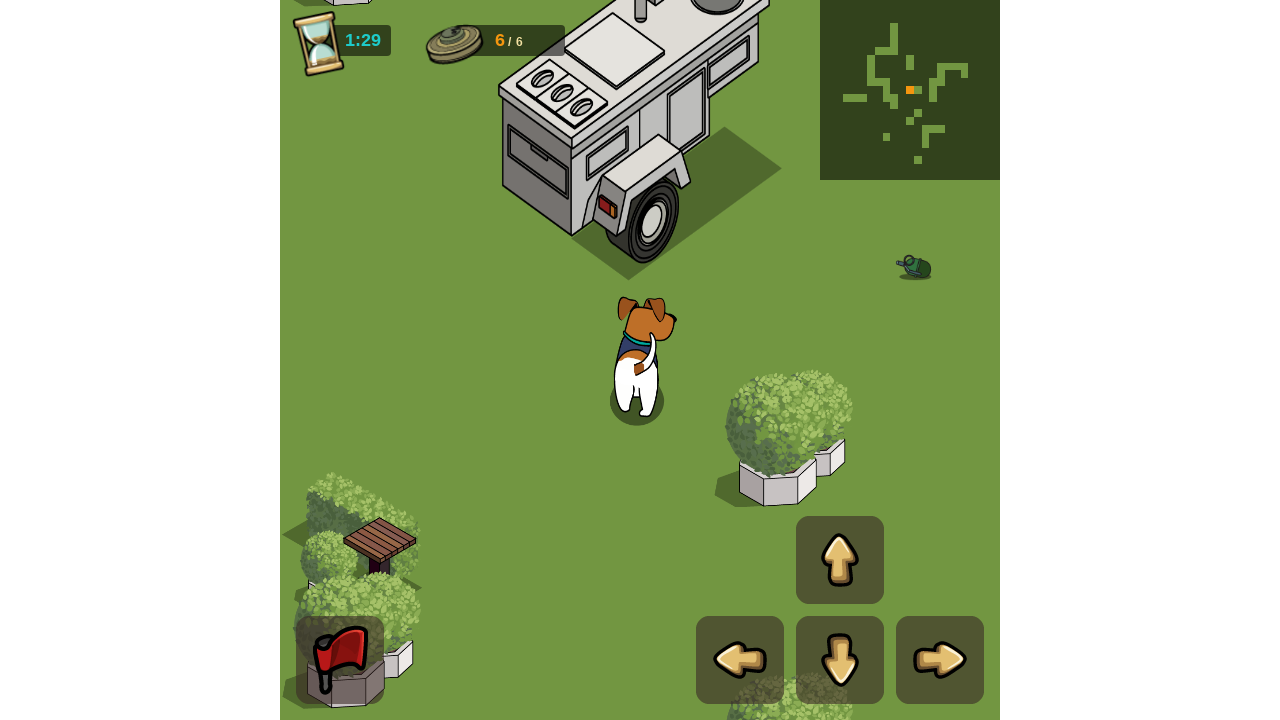

Clicked right arrow control at (940, 660) on #rightArrowIcon
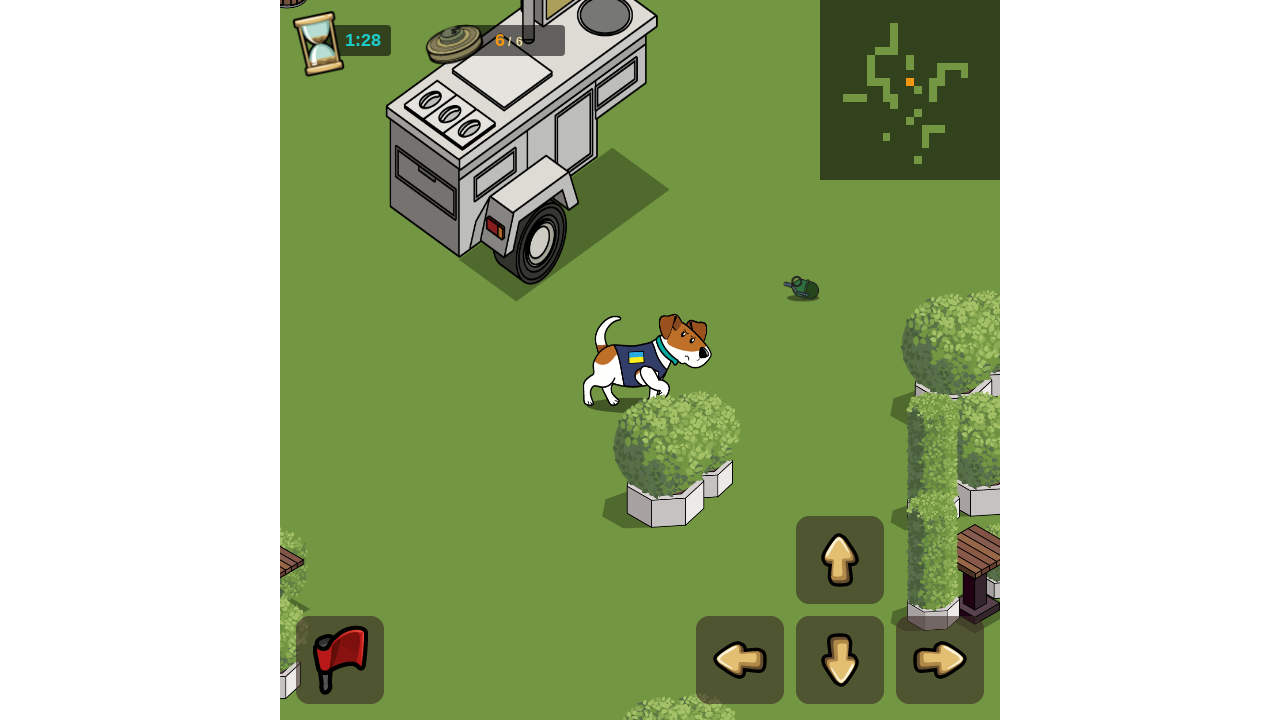

Clicked up arrow control at (840, 560) on #upArrowIcon
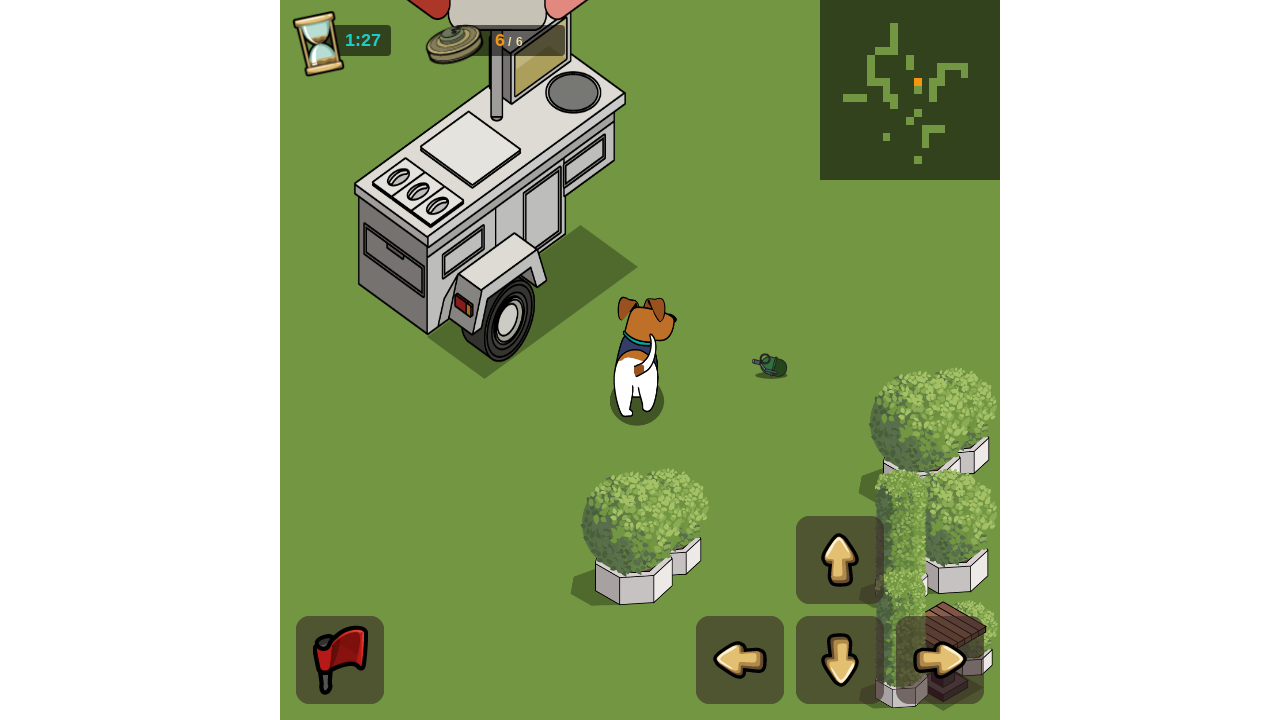

Clicked up arrow control at (840, 560) on #upArrowIcon
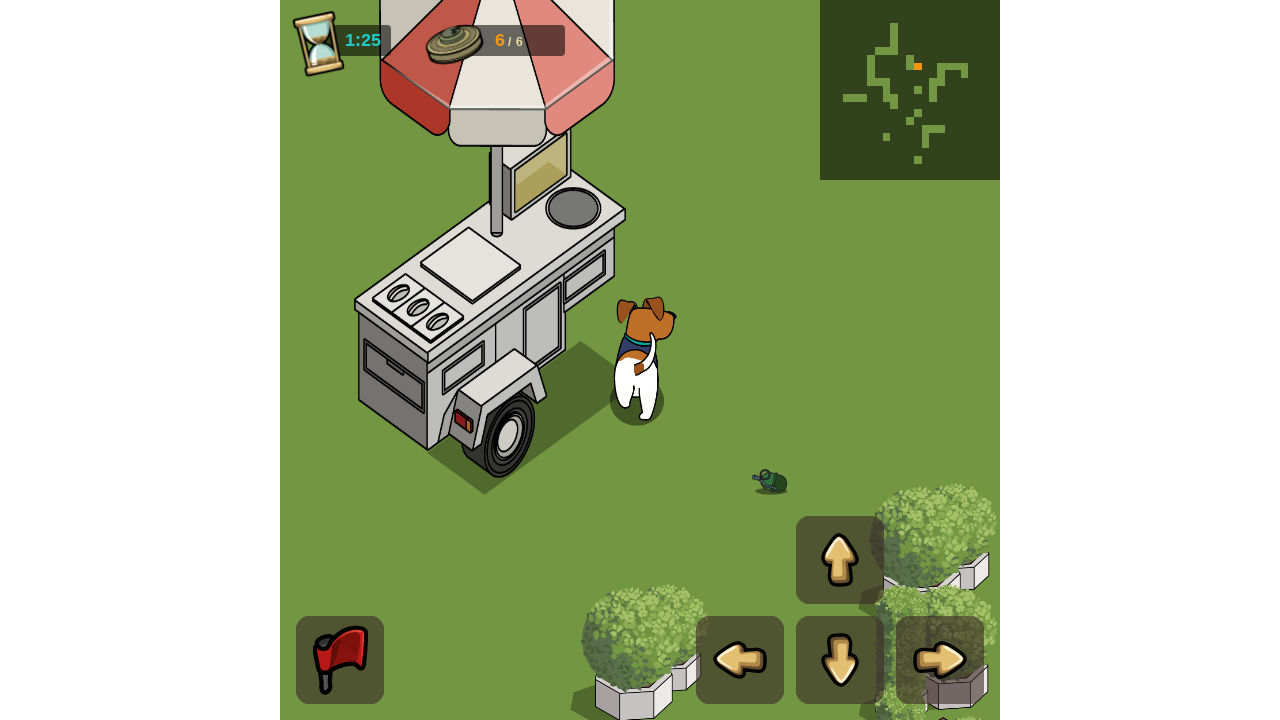

Clicked left arrow control at (740, 660) on #leftArrowIcon
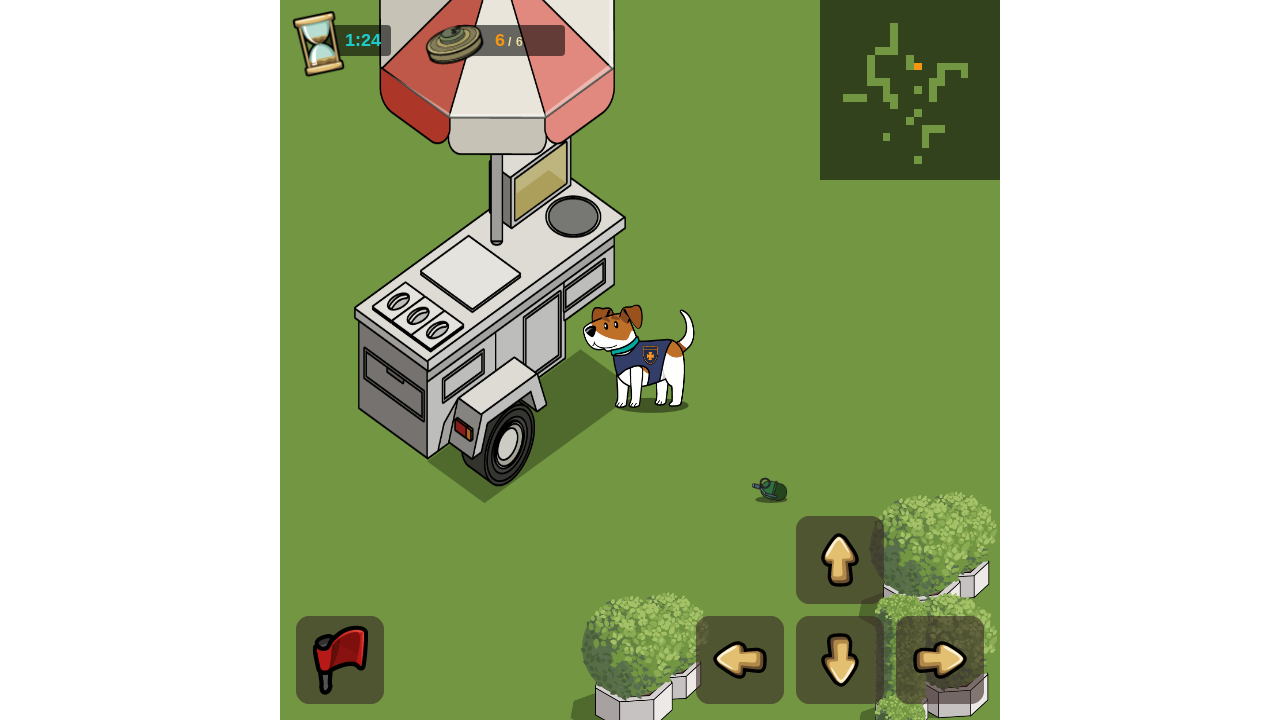

Clicked right arrow control at (940, 660) on #rightArrowIcon
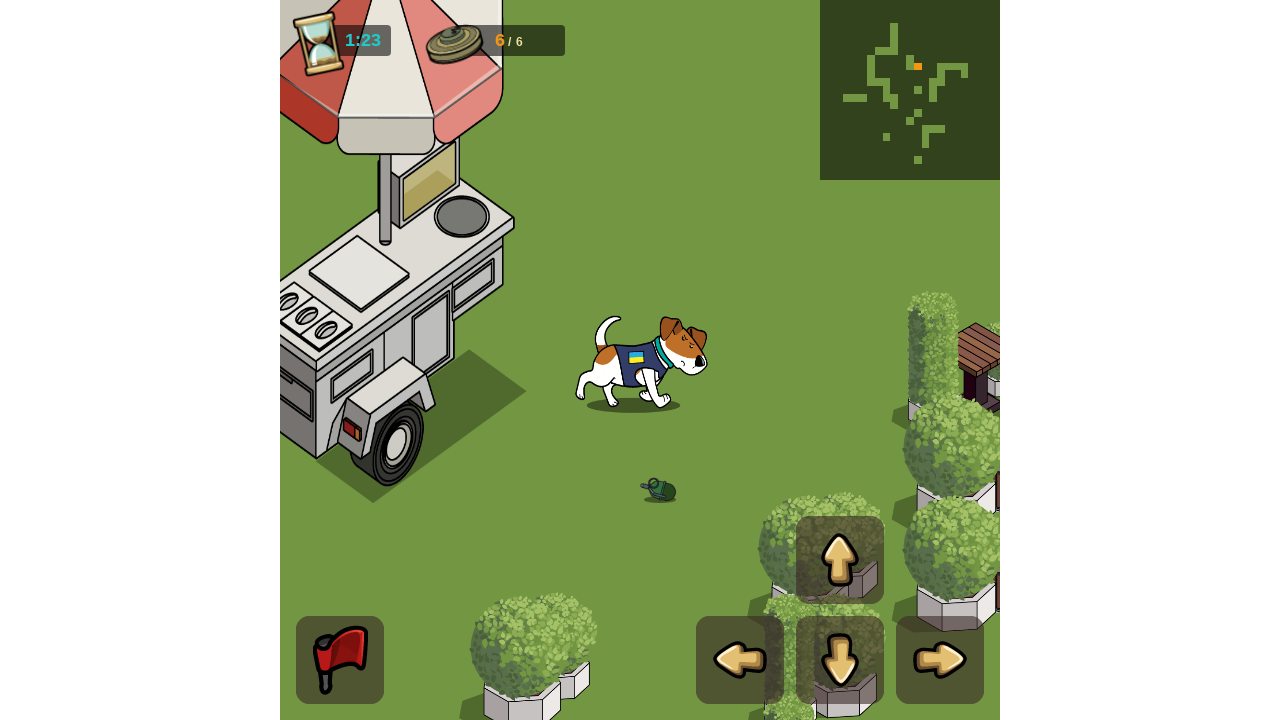

Clicked right arrow control at (940, 660) on #rightArrowIcon
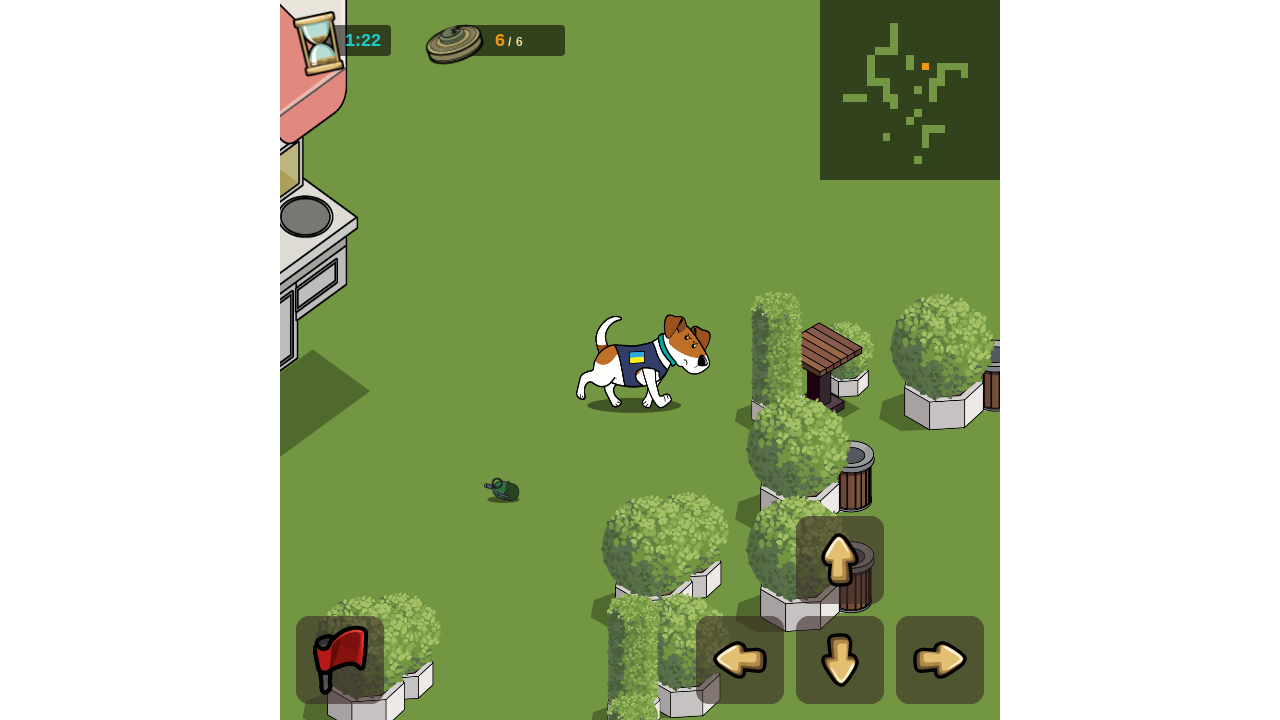

Clicked up arrow control at (840, 560) on #upArrowIcon
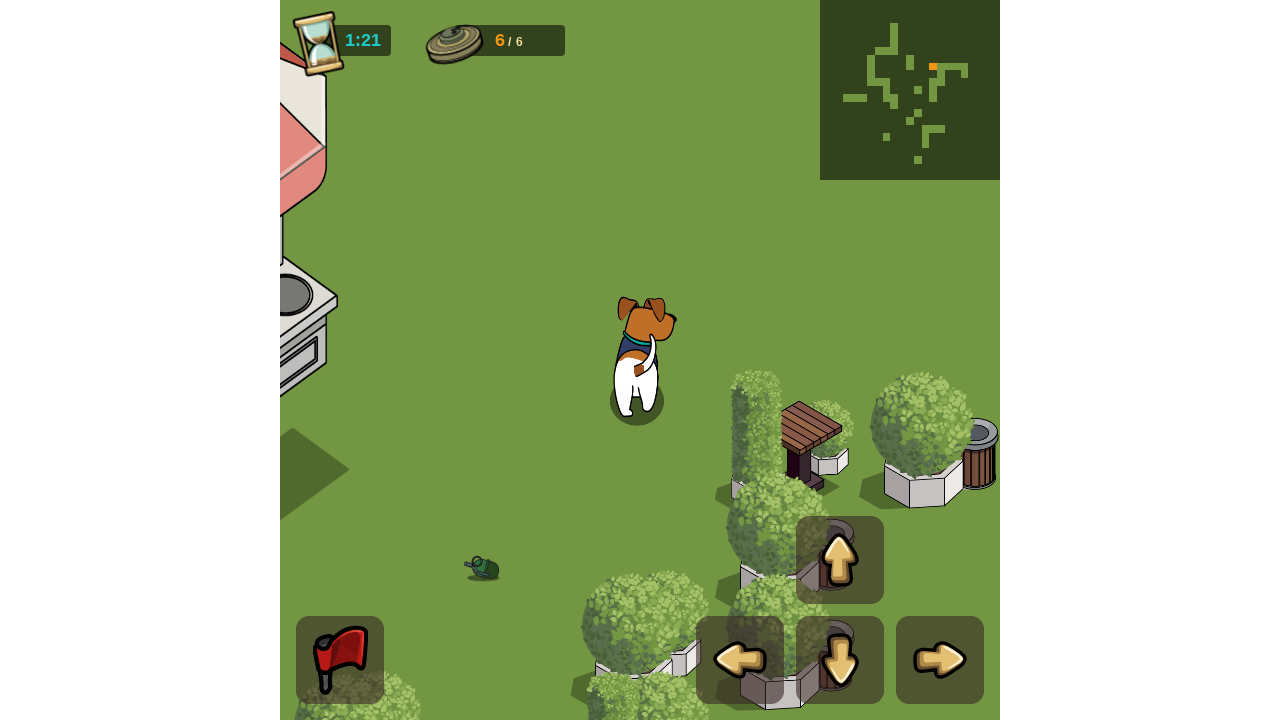

Clicked up arrow control at (840, 560) on #upArrowIcon
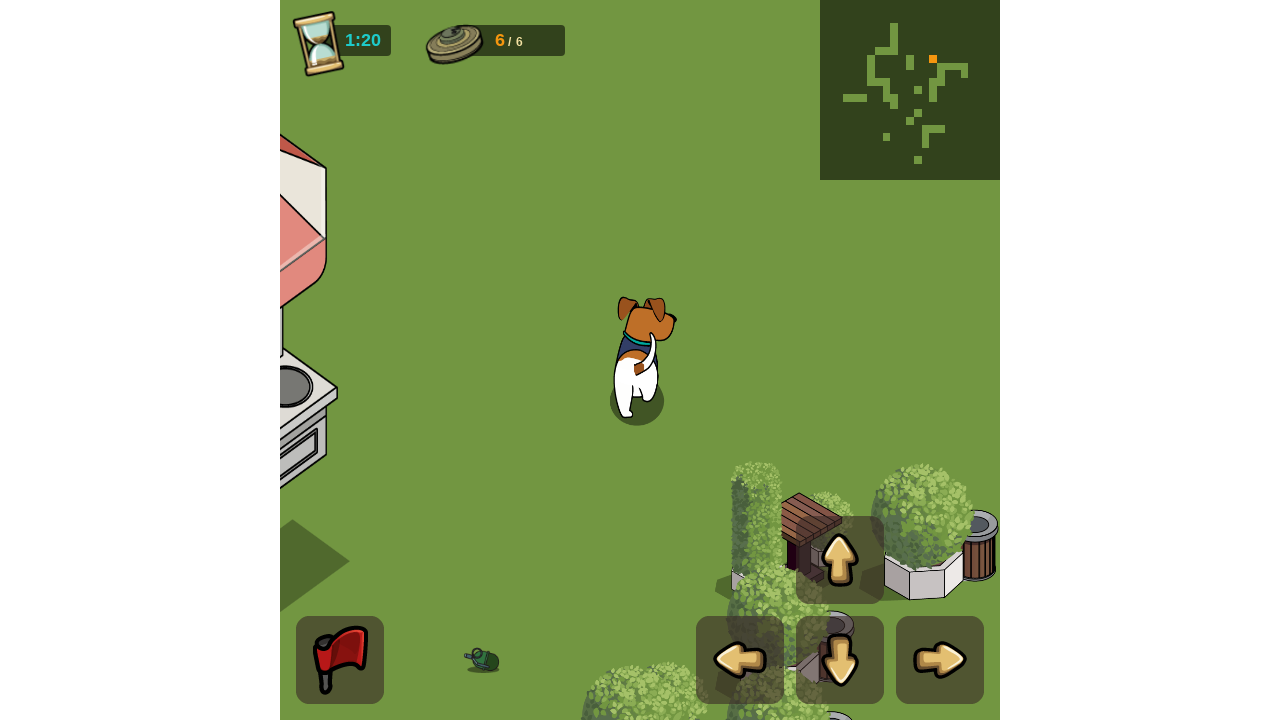

Clicked up arrow control at (840, 560) on #upArrowIcon
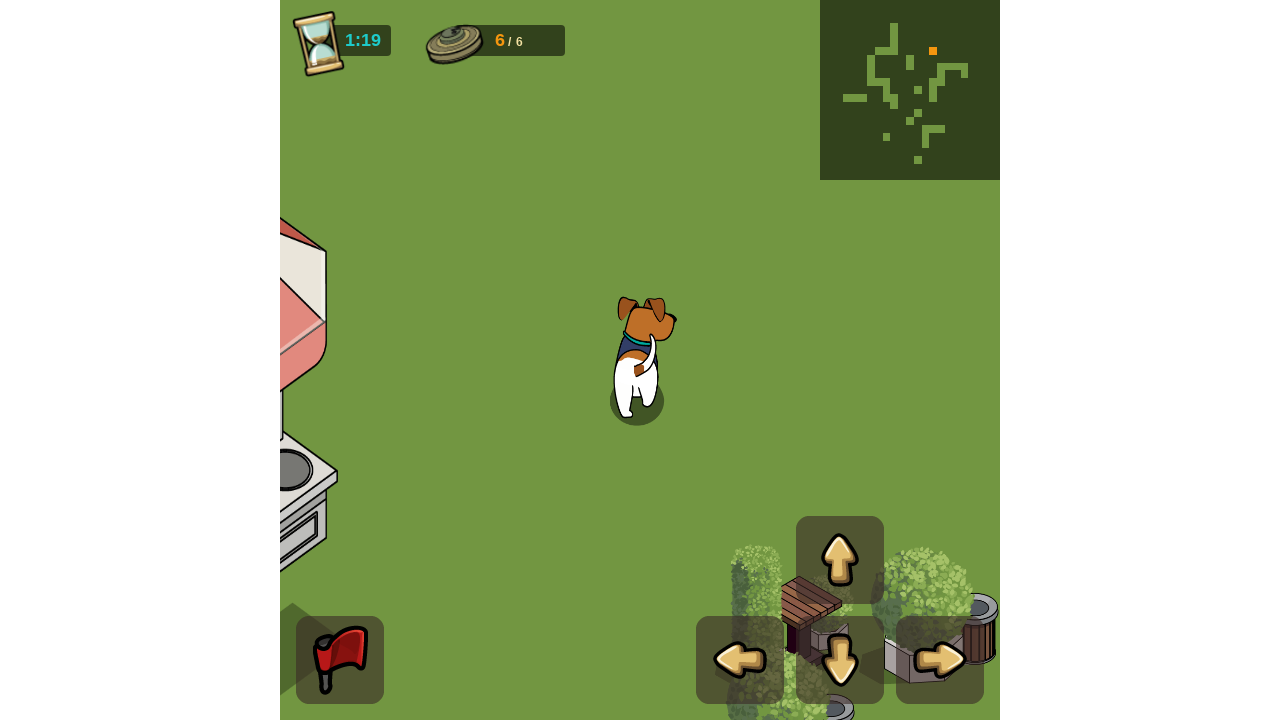

Clicked on canvas at position (645, 606) at (925, 606) on canvas
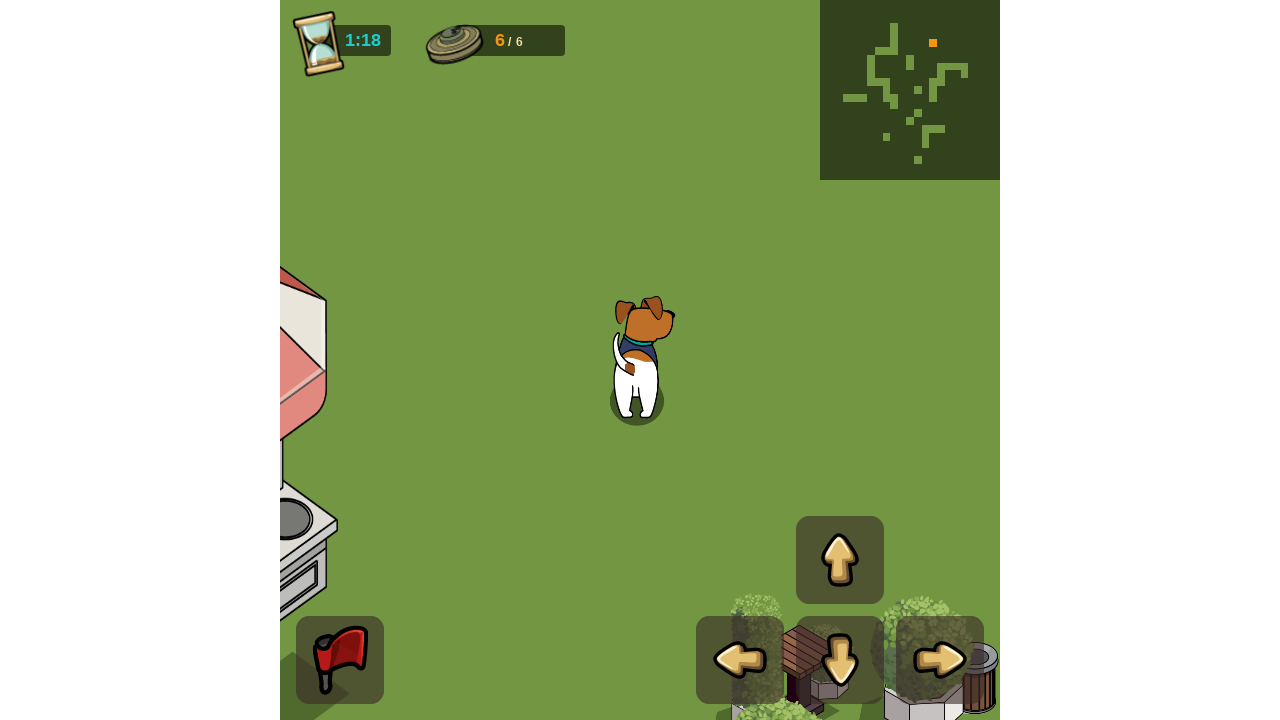

Clicked right arrow control at (940, 660) on #rightArrowIcon
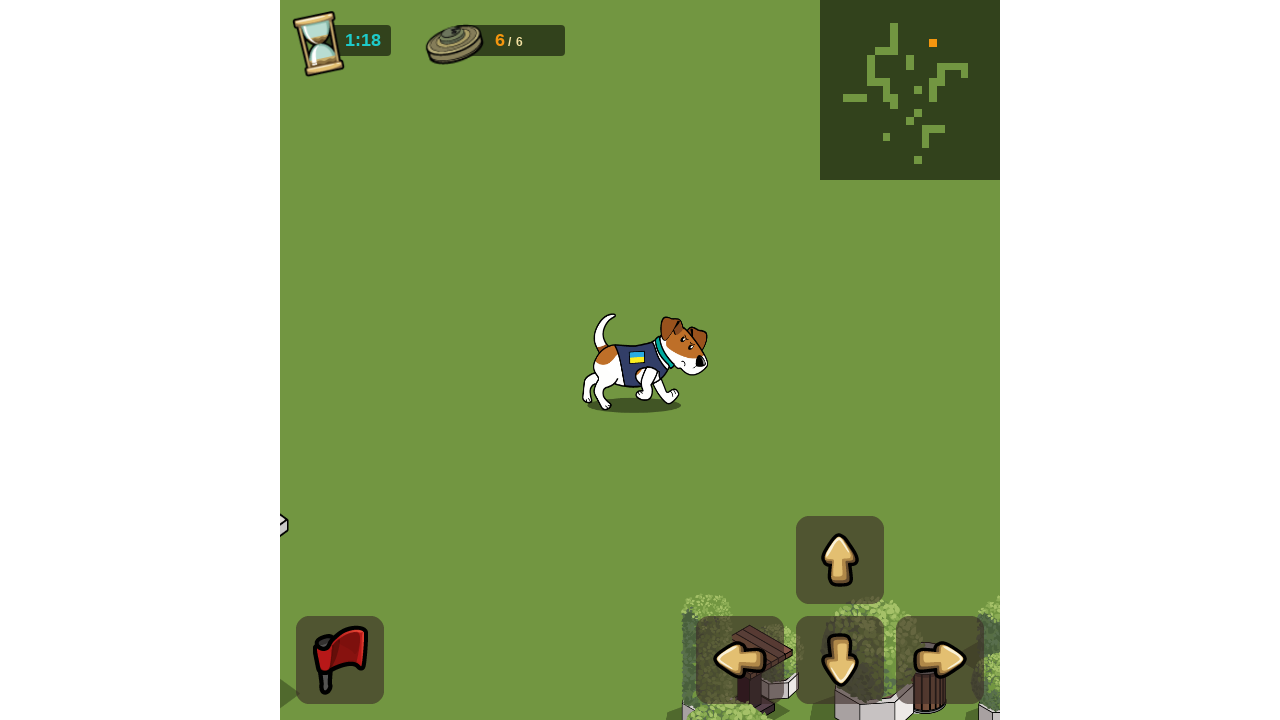

Clicked right arrow control at (940, 660) on #rightArrowIcon
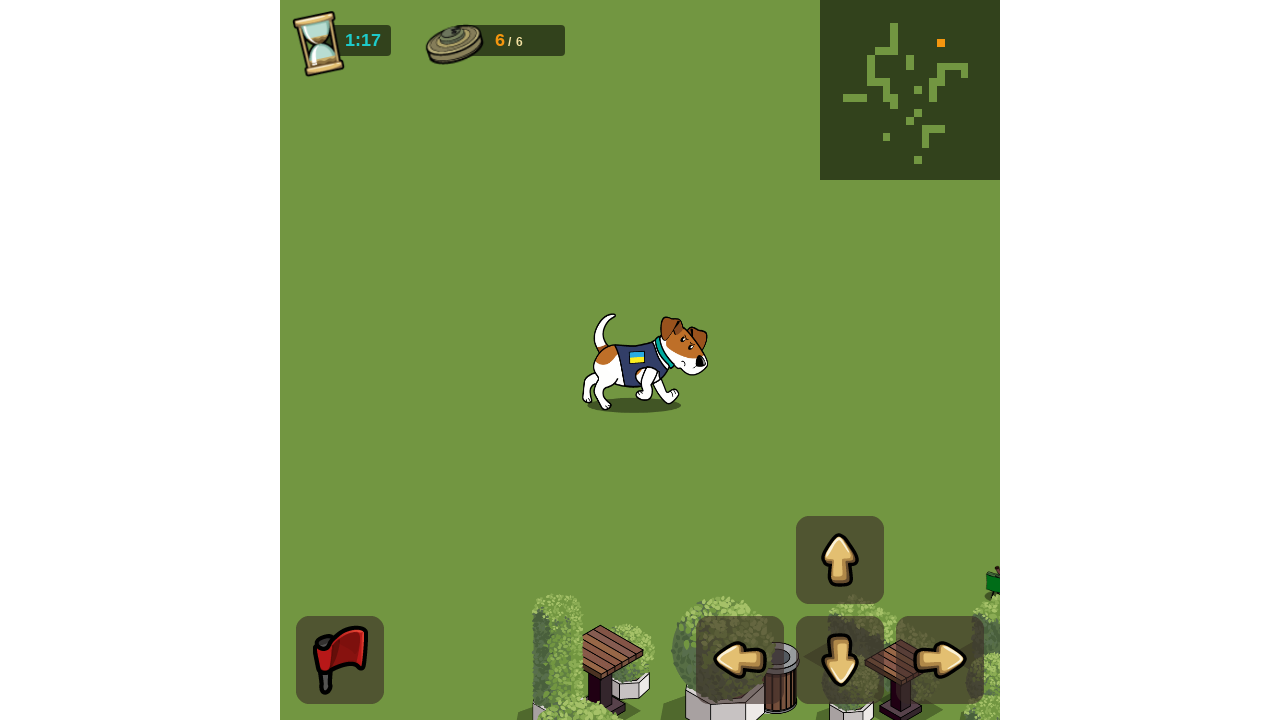

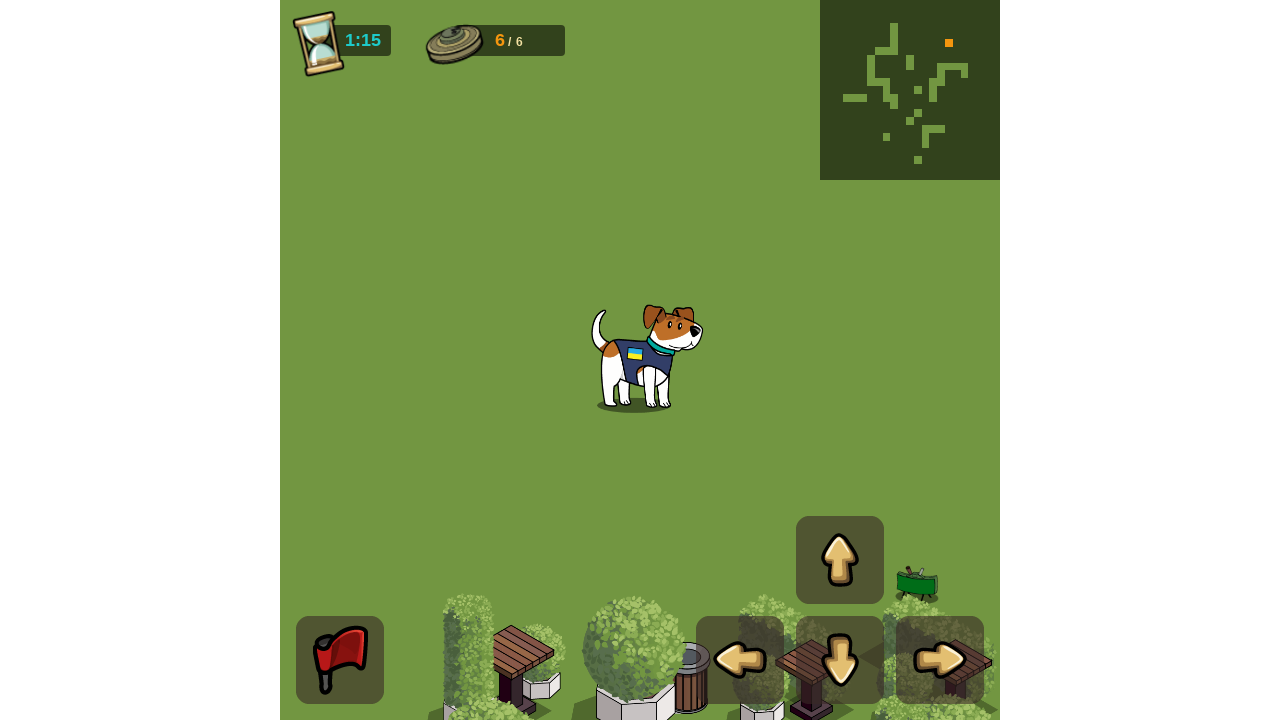